Tests mouse movement and click interaction by locating a button, moving the mouse to its coordinates, and clicking it. Also validates that a dialog prompt appears after clicking.

Starting URL: https://www.automationtesting.co.uk/buttons.html

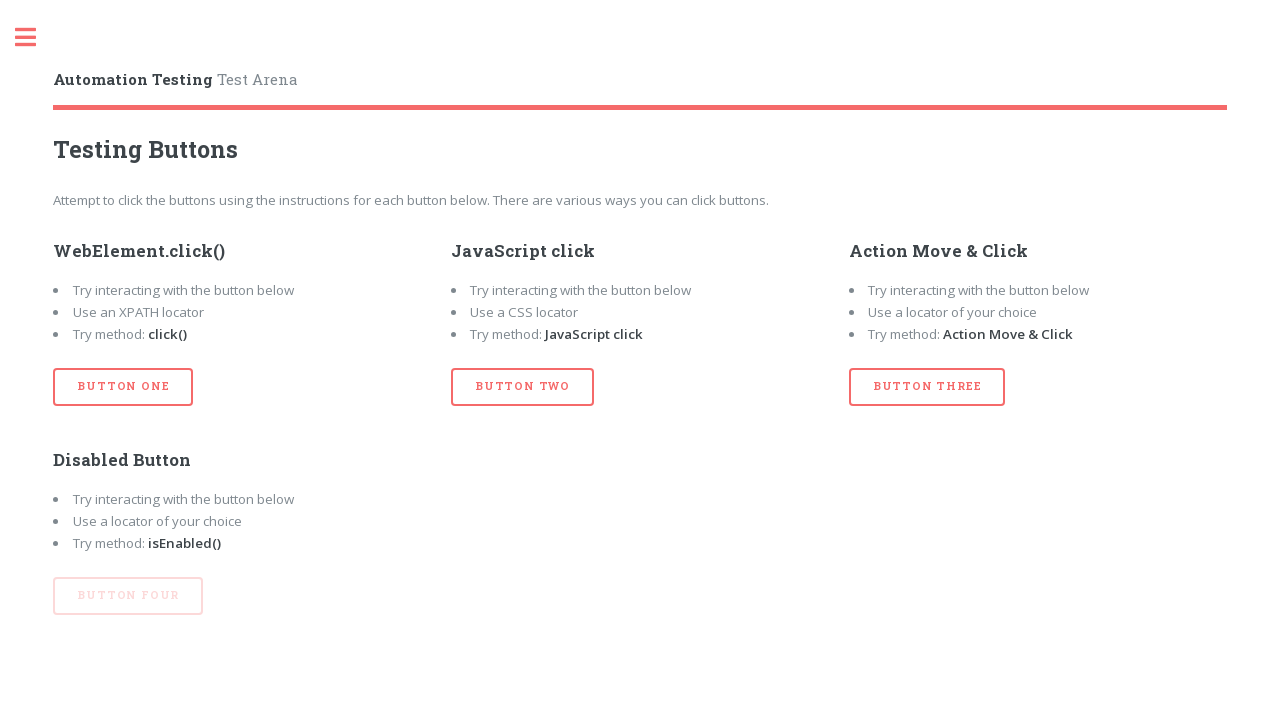

Set up dialog handler to accept prompts
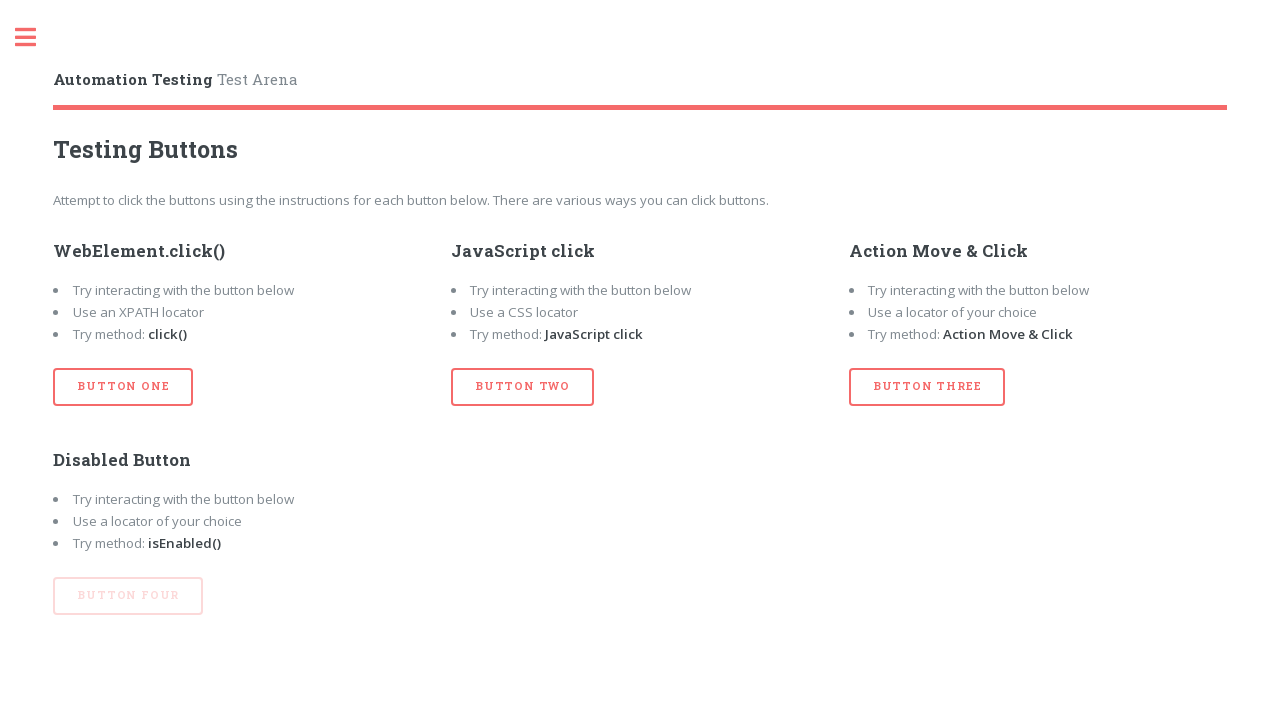

Located button#btn_three element
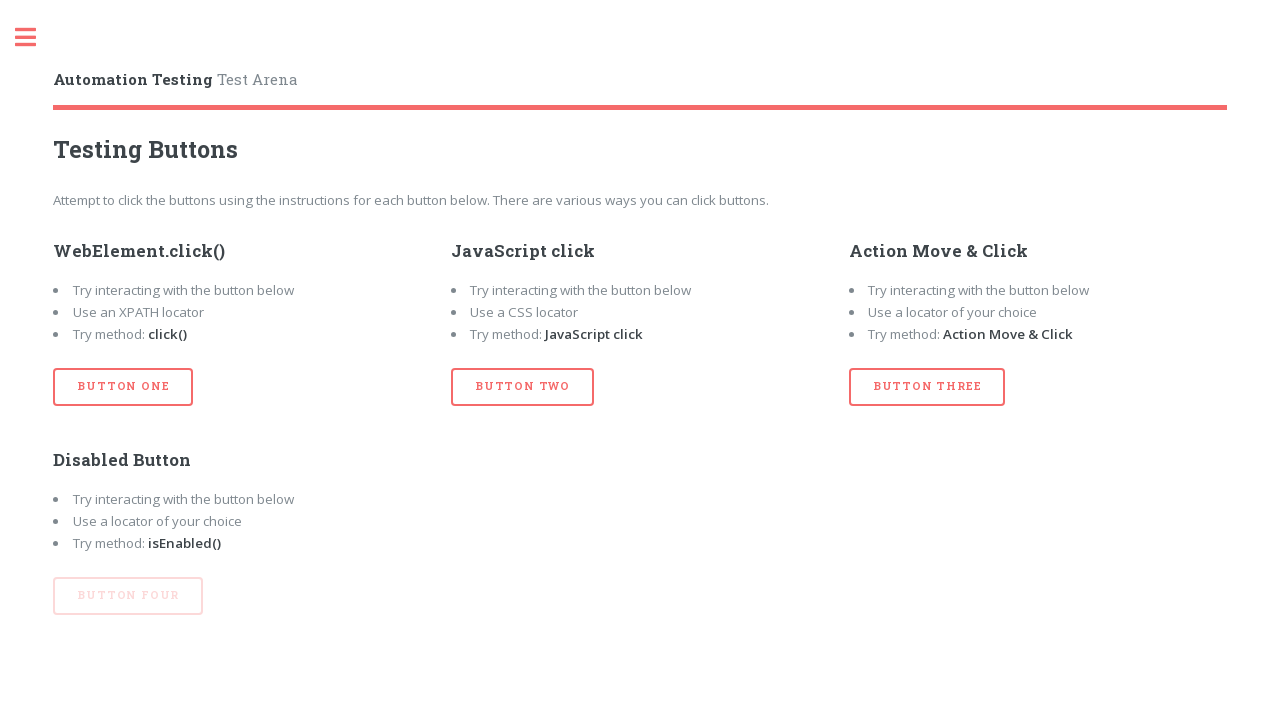

Retrieved bounding box coordinates for button
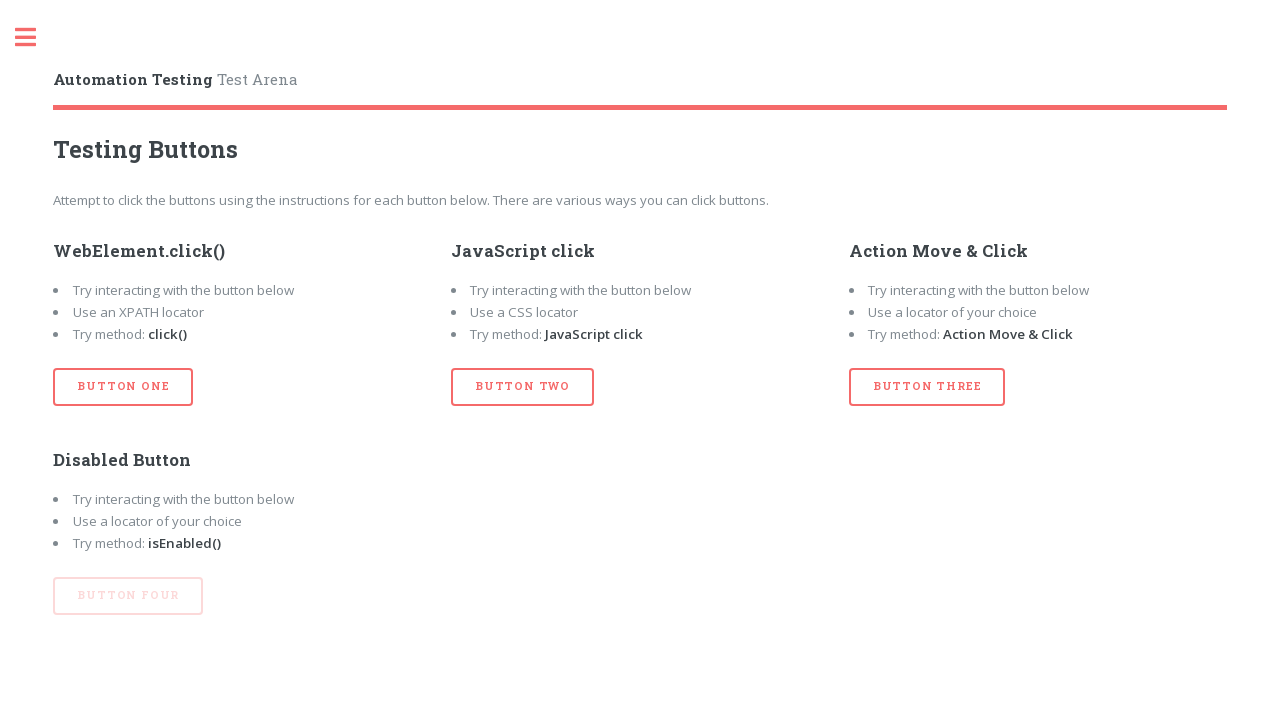

Moved mouse to center of button at (927, 387)
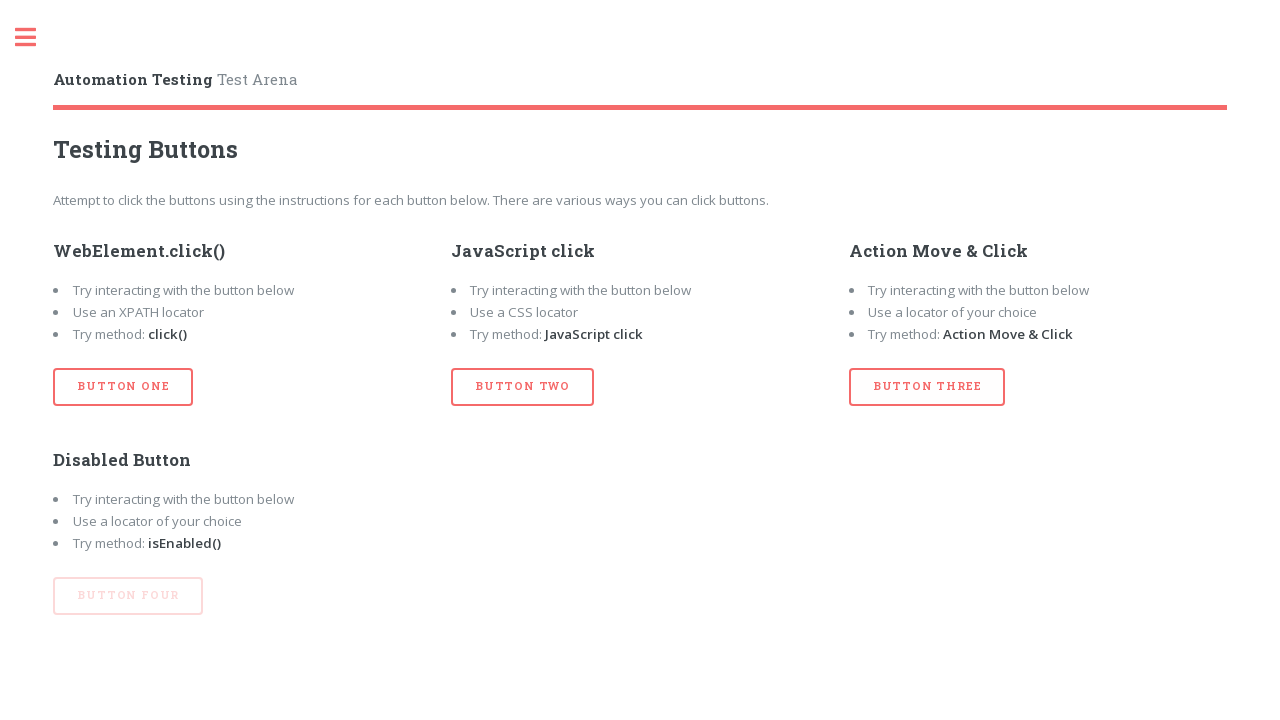

Clicked button at center coordinates, dialog prompt appeared at (927, 387)
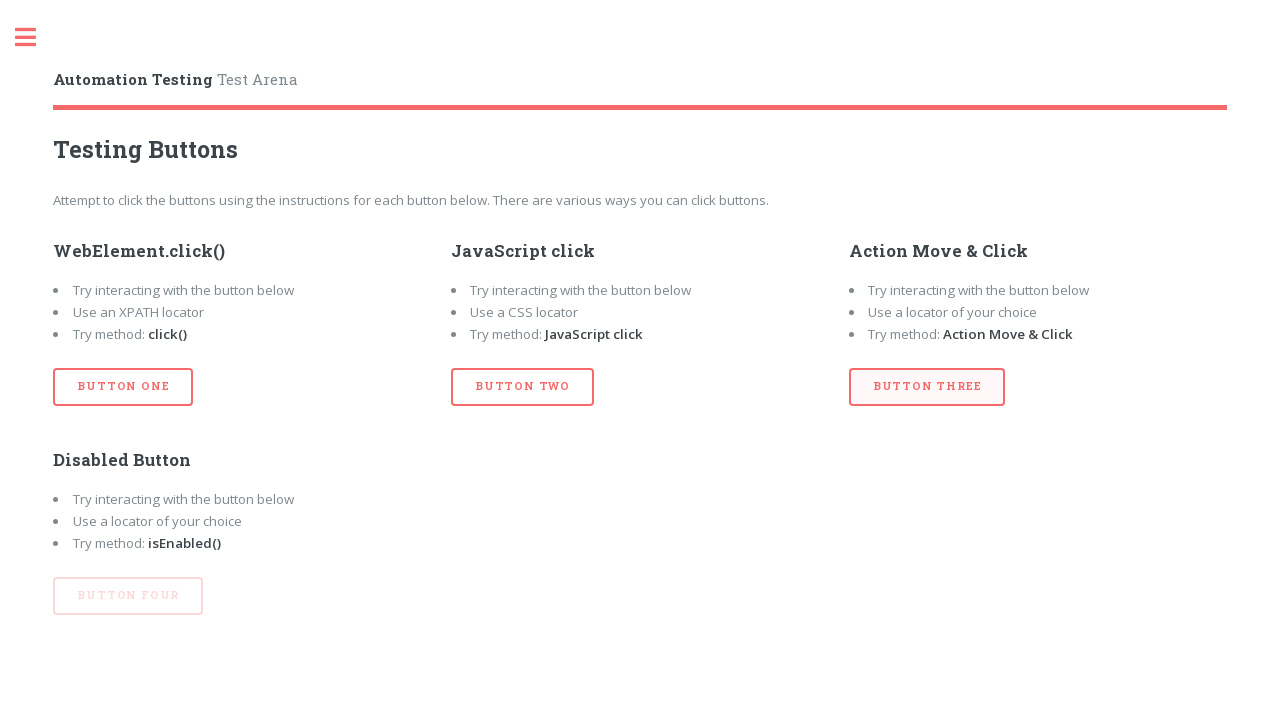

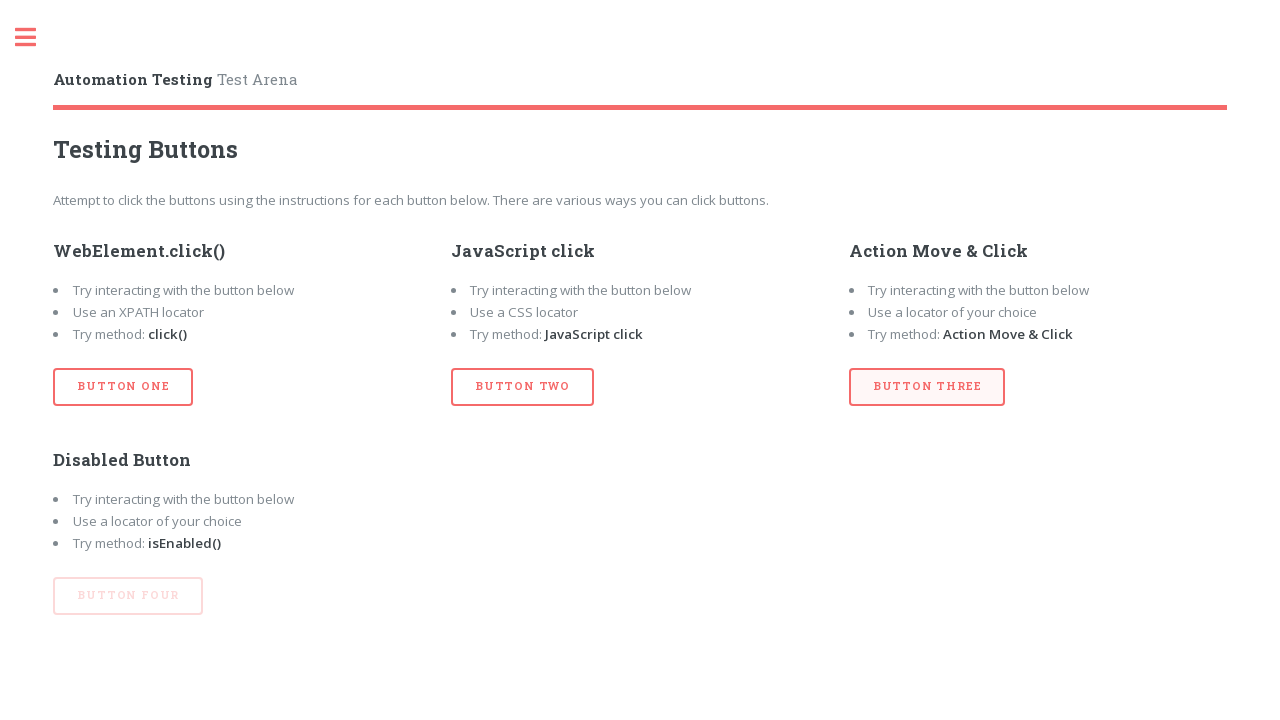